Tests the book catalog browsing functionality by verifying products are displayed, navigating to the next page, and then visiting a book detail page to verify book information elements are present.

Starting URL: https://books.toscrape.com/

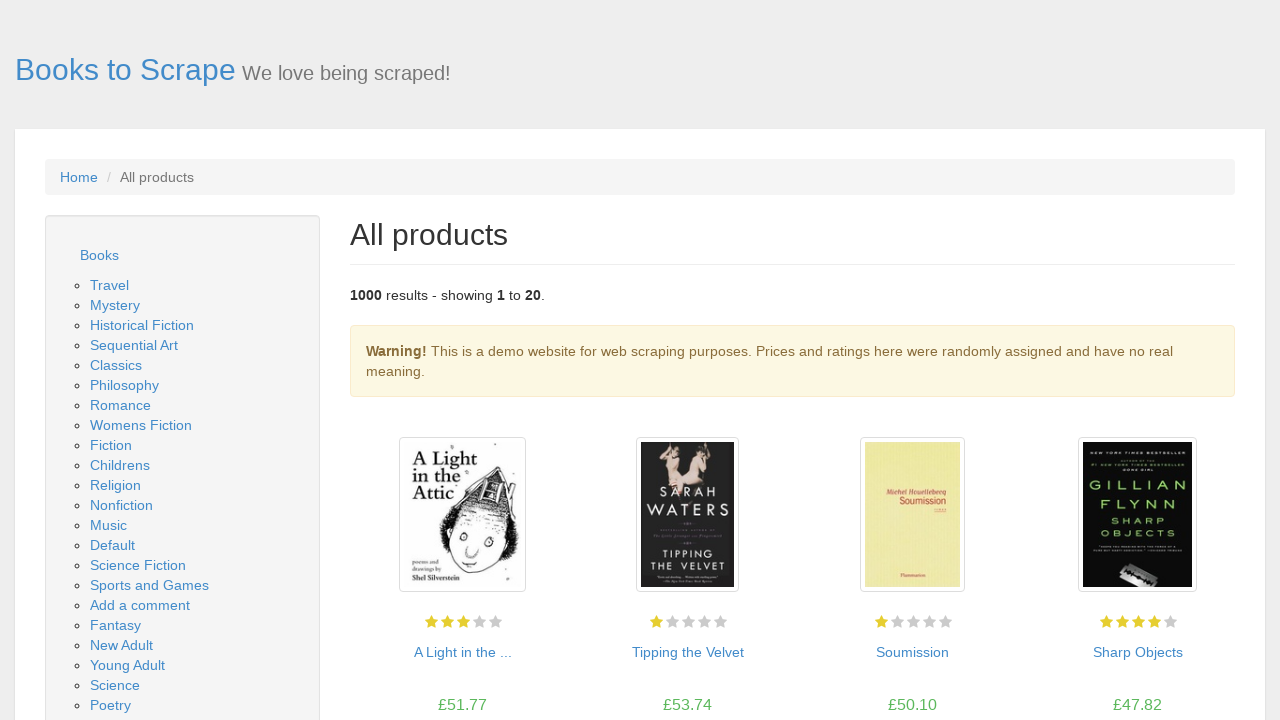

Waited for book products to load on main page
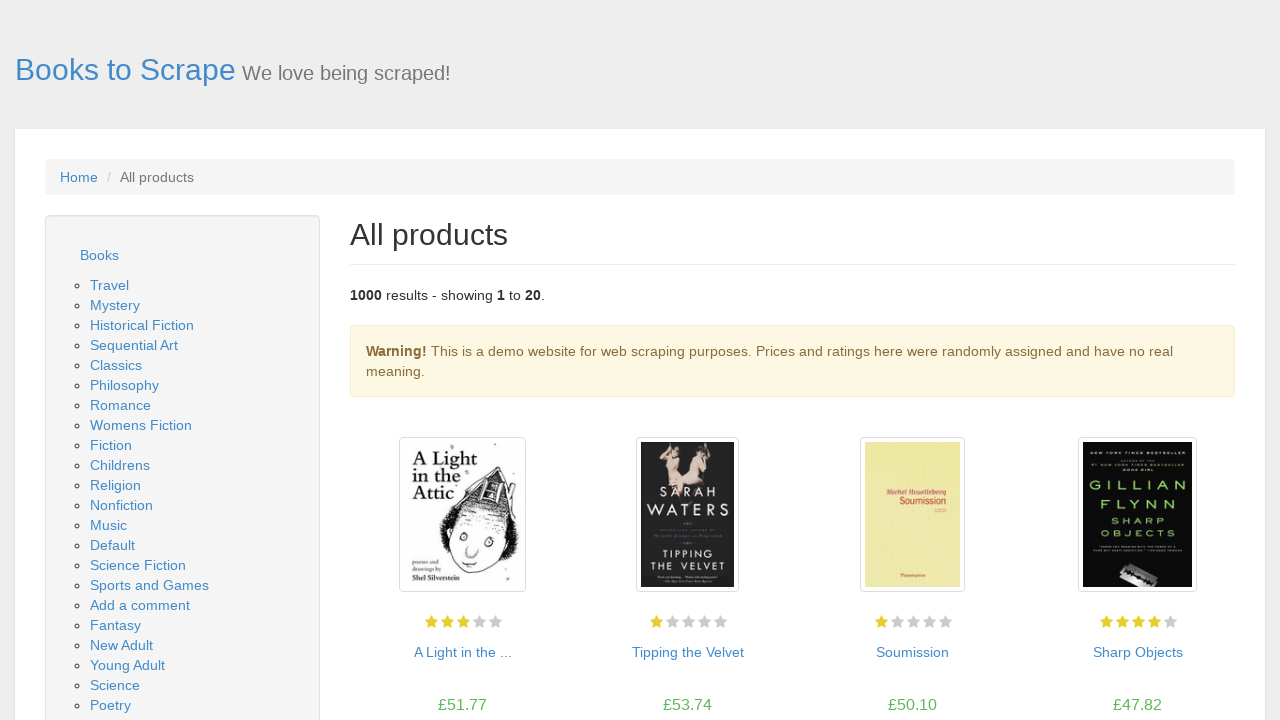

Retrieved first book link from catalog
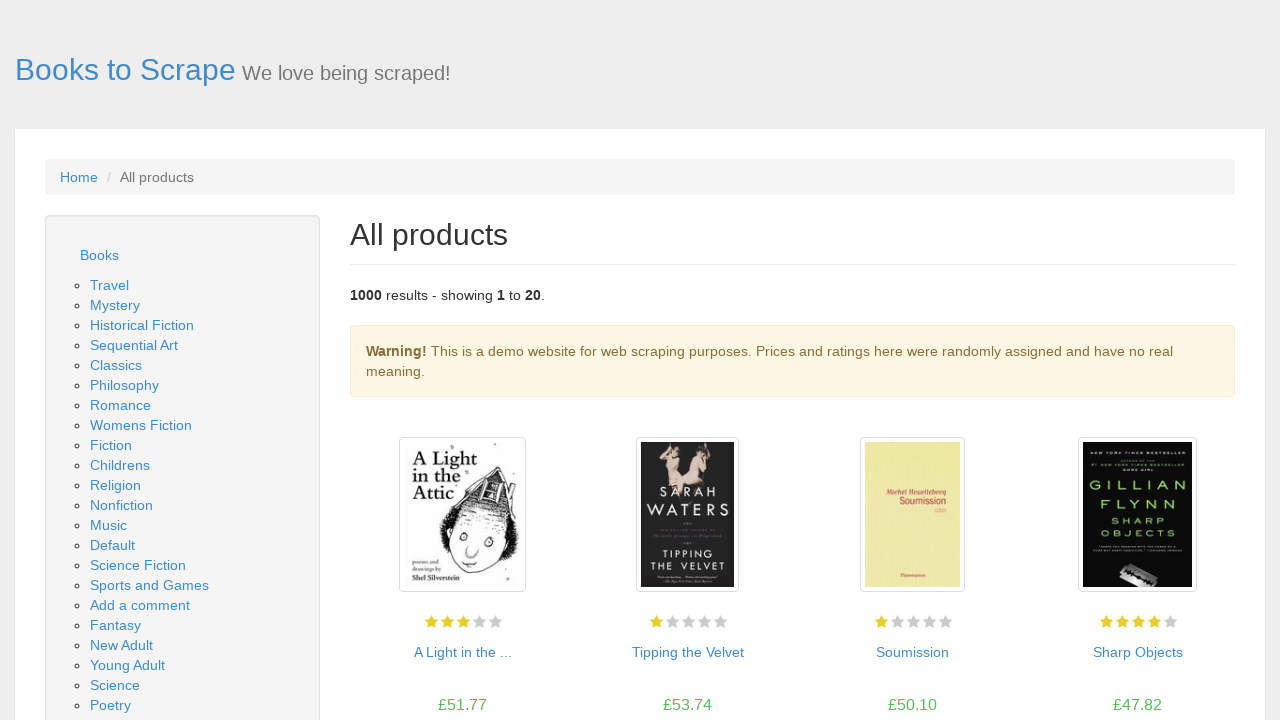

Clicked Next button to navigate to page 2 at (1206, 654) on .next a
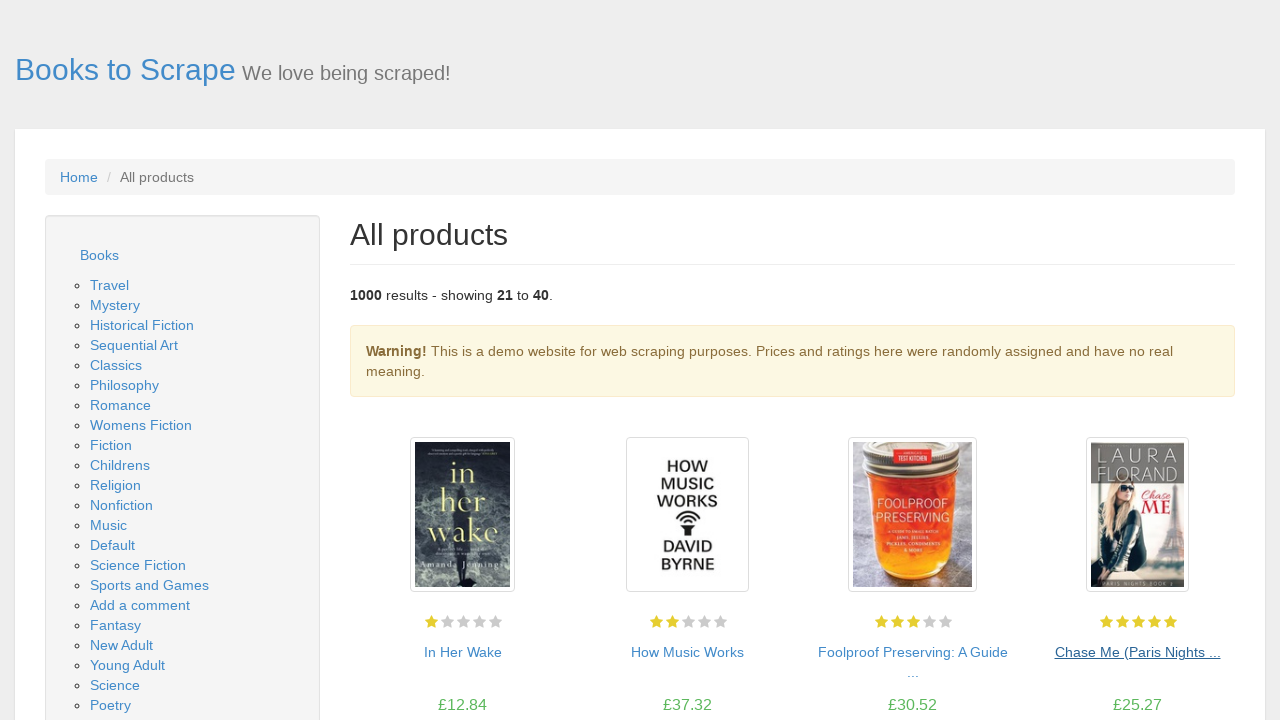

Waited for page 2 products to load
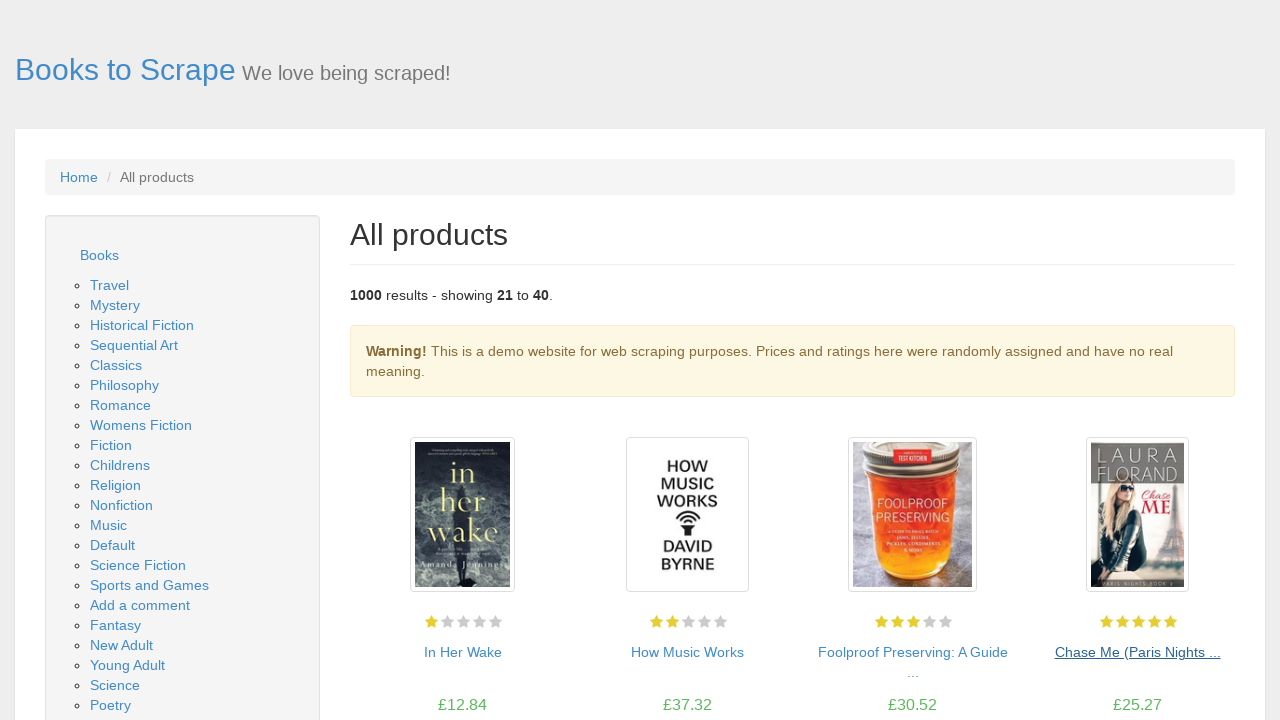

Navigated to book detail page
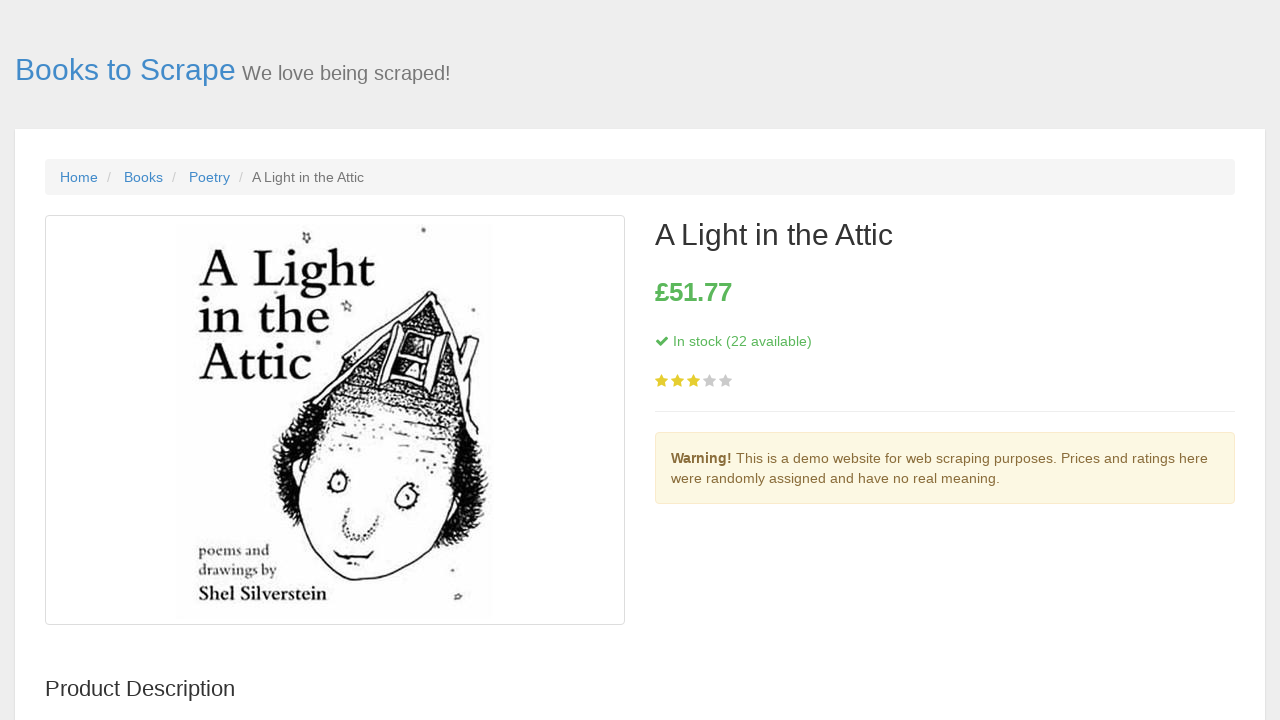

Verified book title element is present
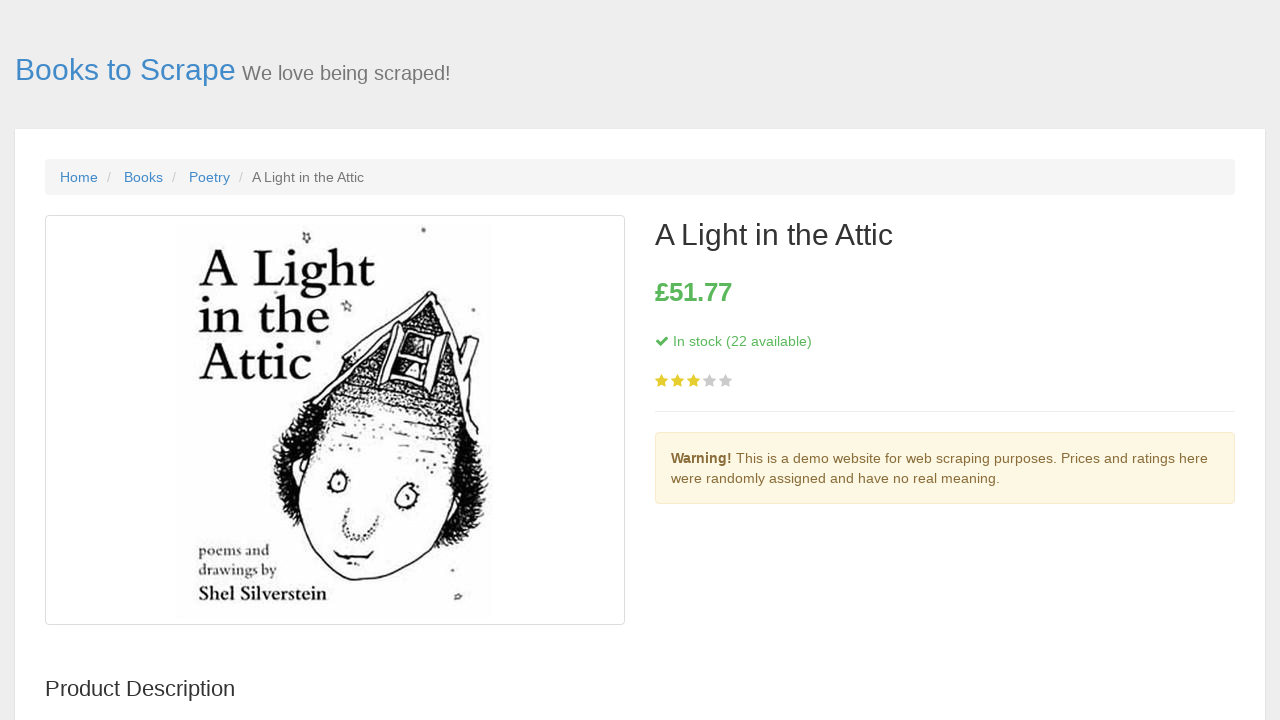

Verified book price element is present
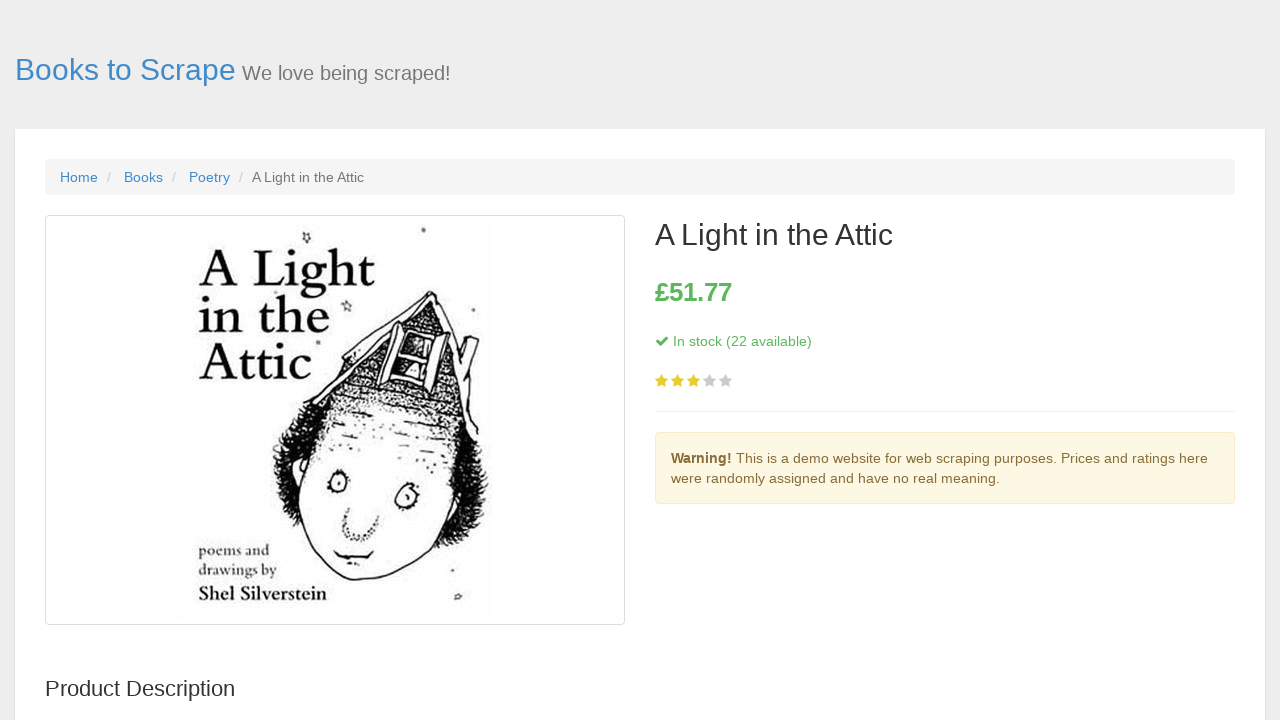

Verified book rating element is present
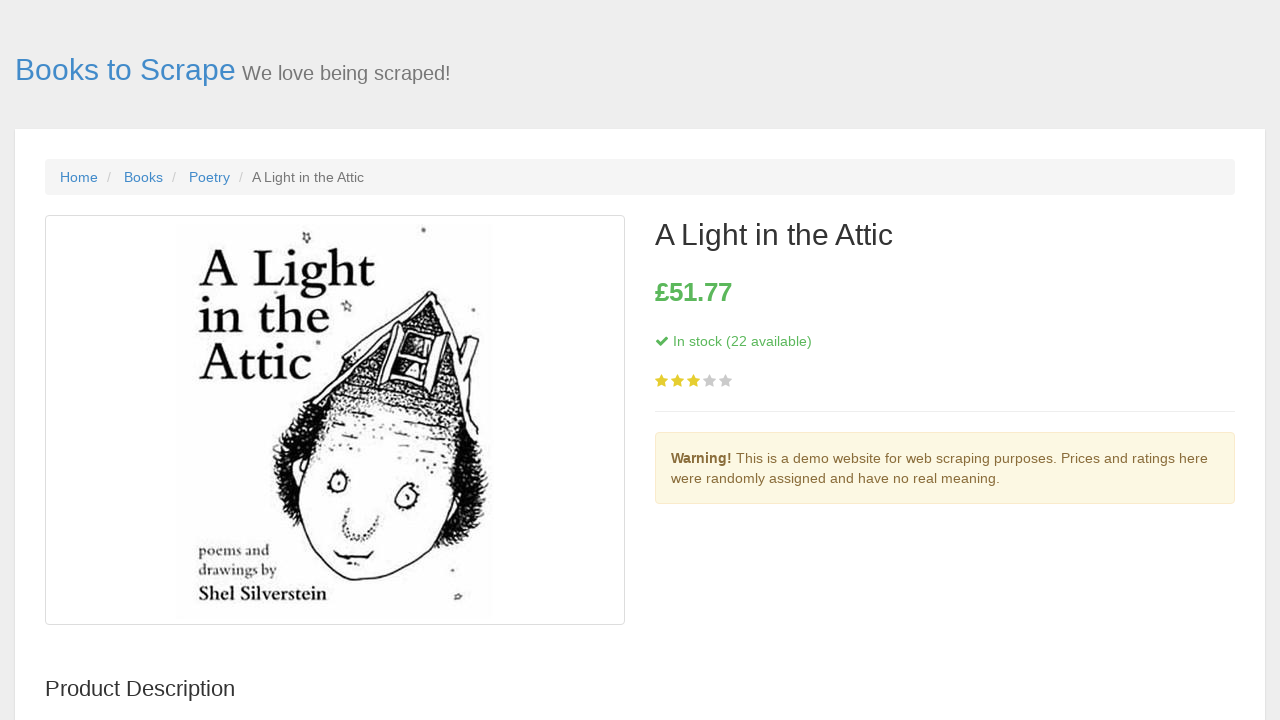

Verified book availability element is present
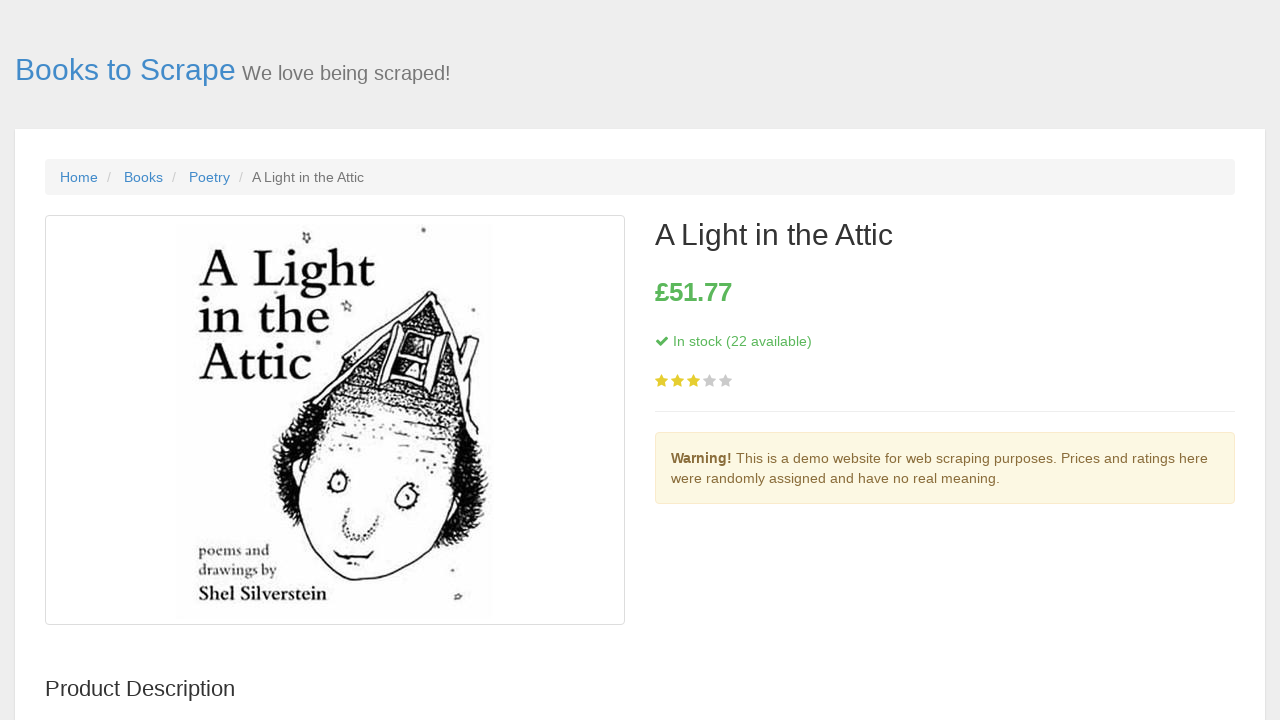

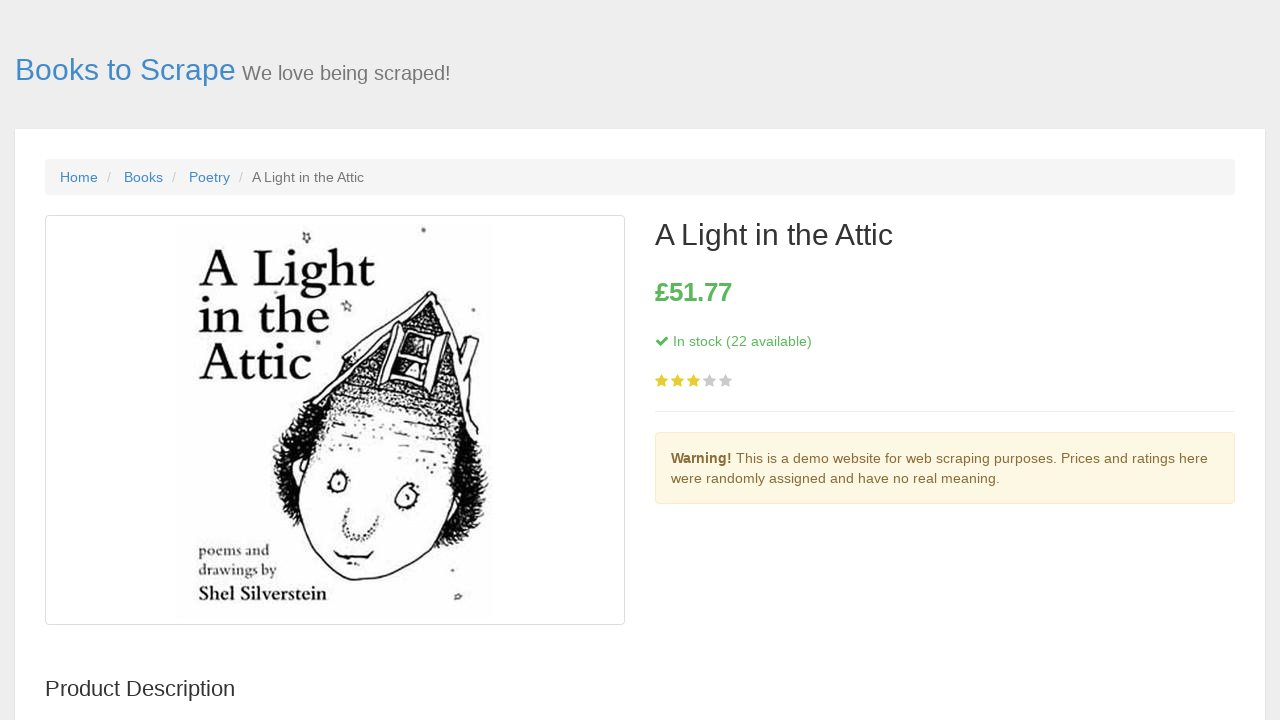